Tests navigating to the Selenium website and clicking on the Download link to access the downloads page

Starting URL: https://www.selenium.dev

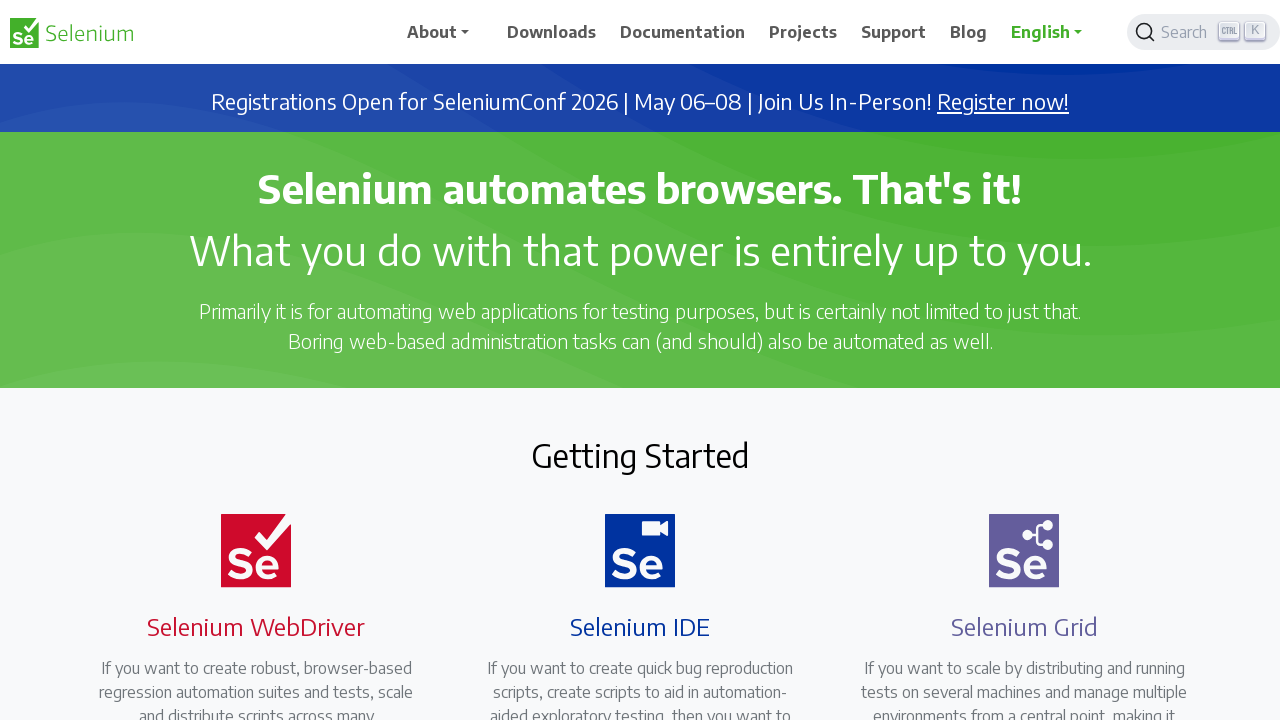

Navigated to Selenium website homepage
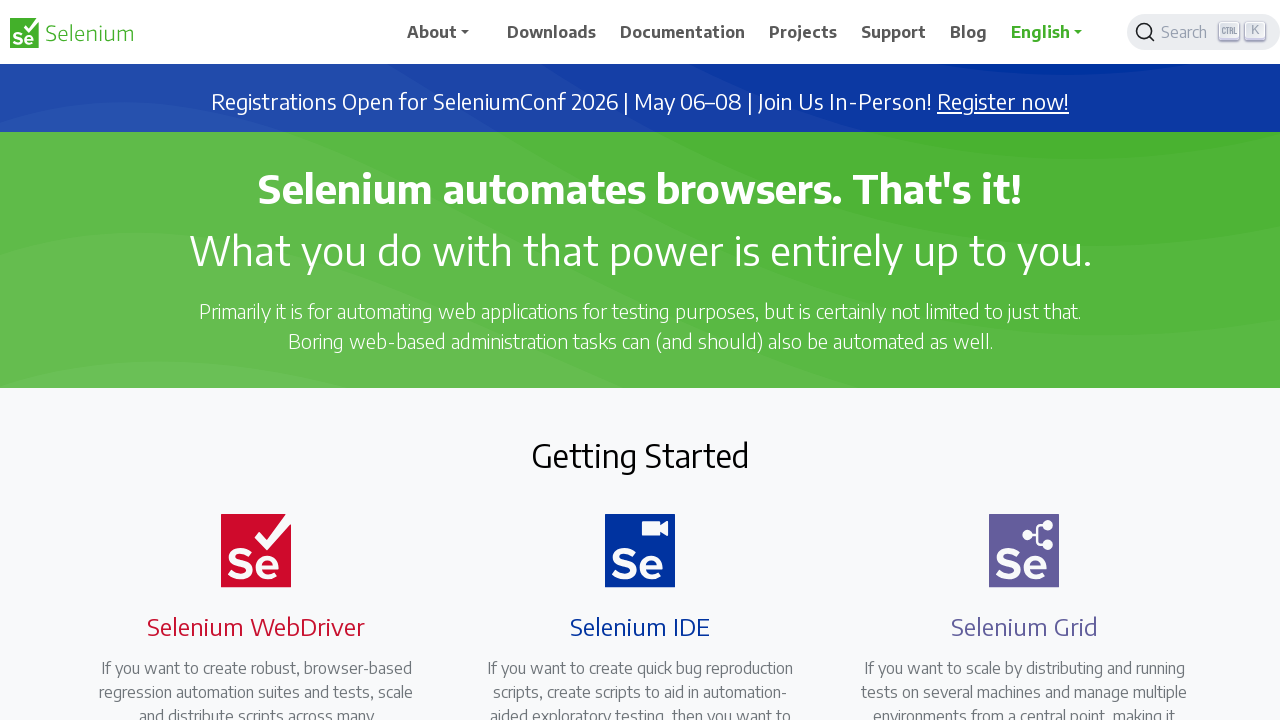

Clicked Download link in navigation at (552, 32) on text=Download
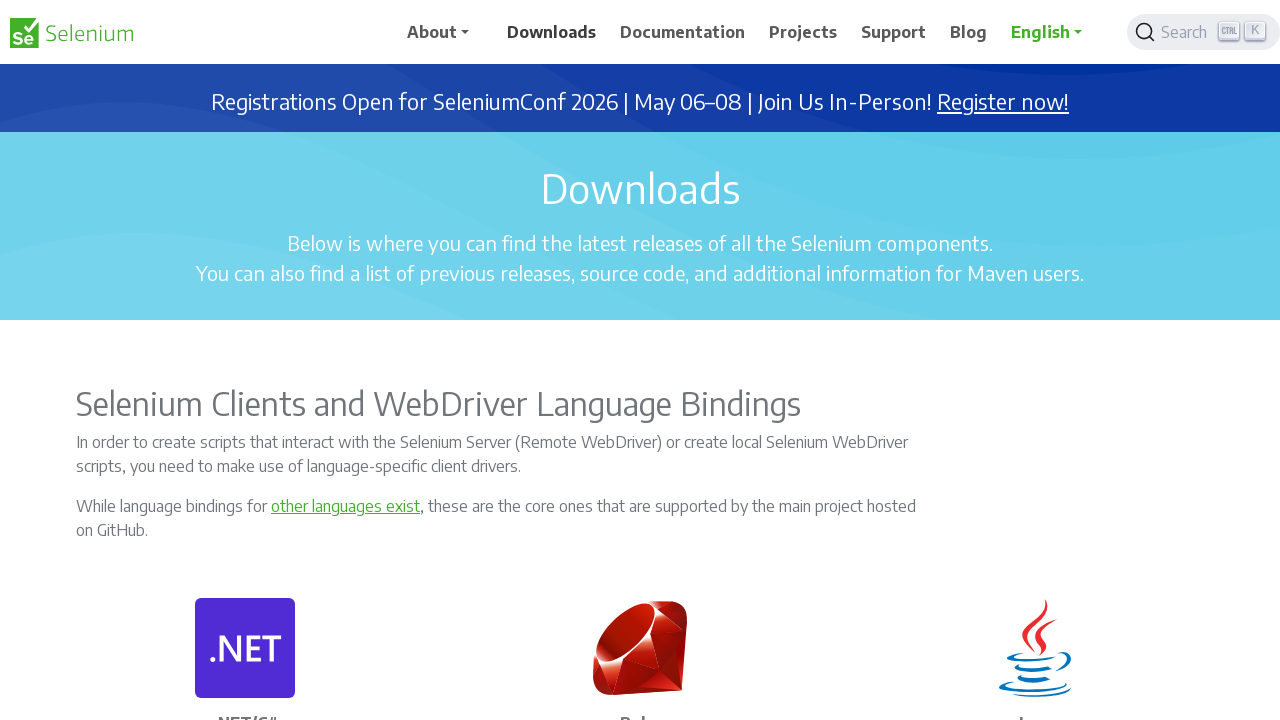

Downloads page loaded successfully
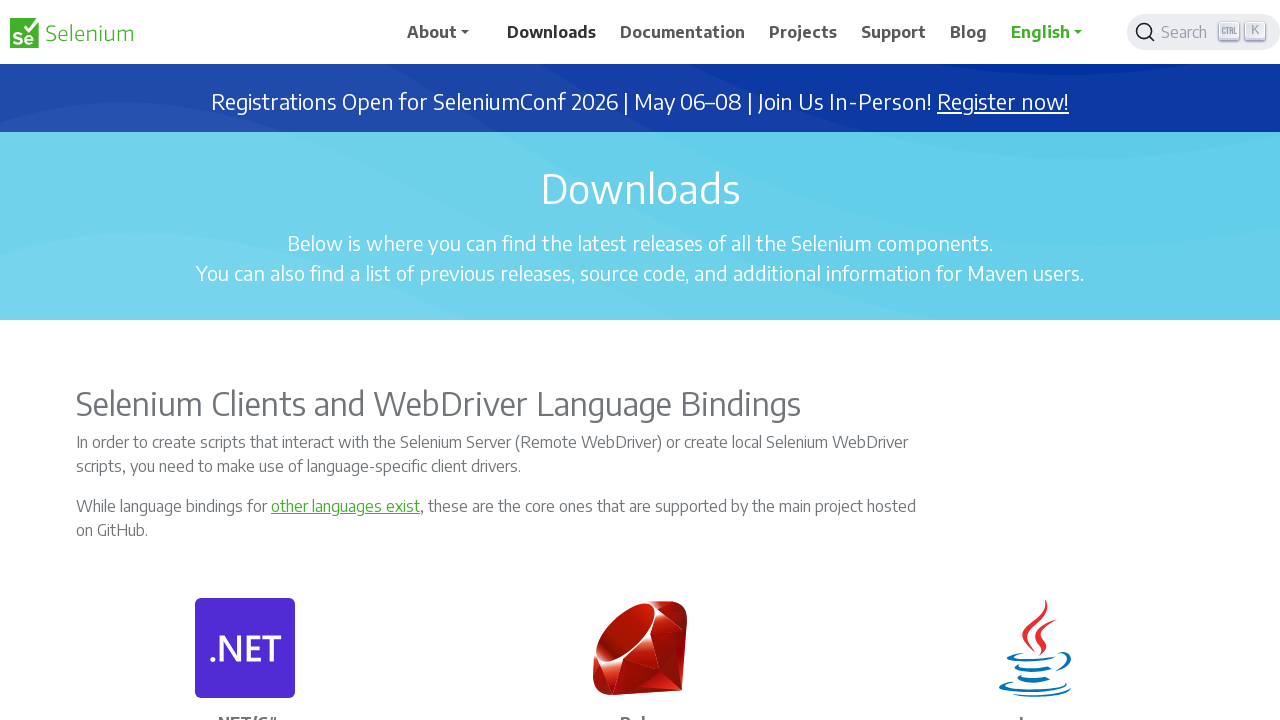

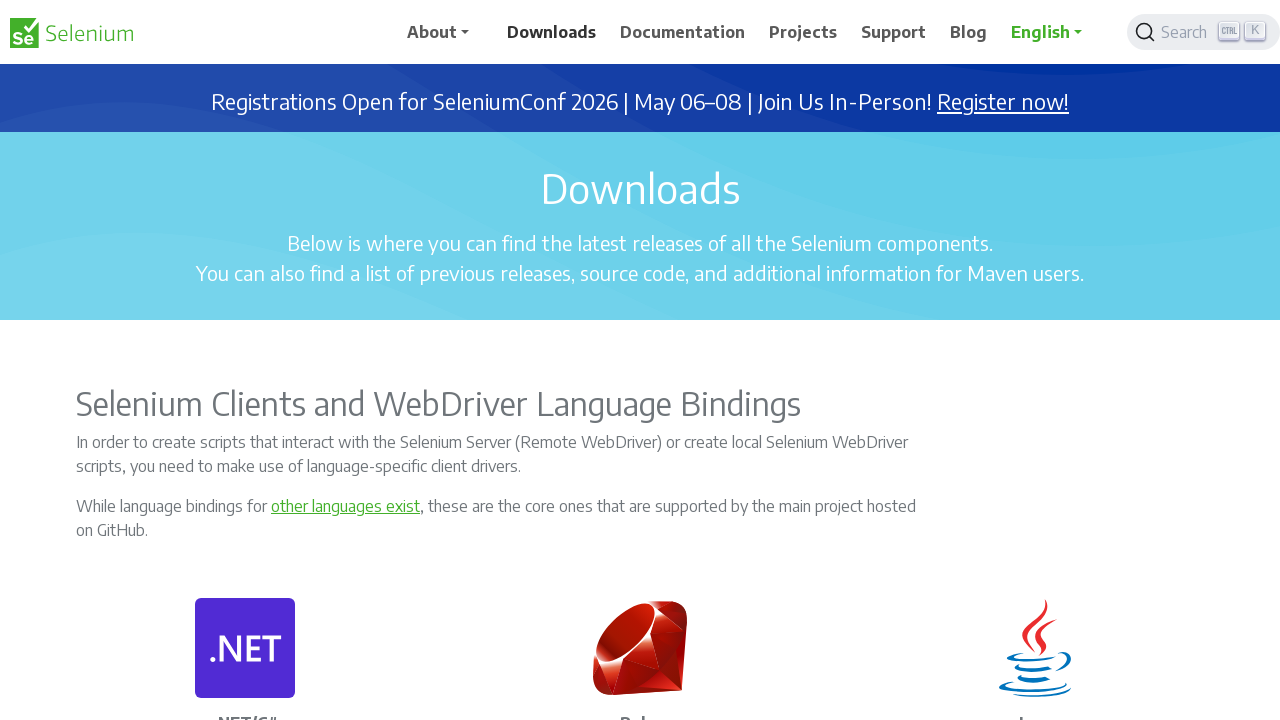